Tests that the input field clears after adding a todo item

Starting URL: https://demo.playwright.dev/todomvc

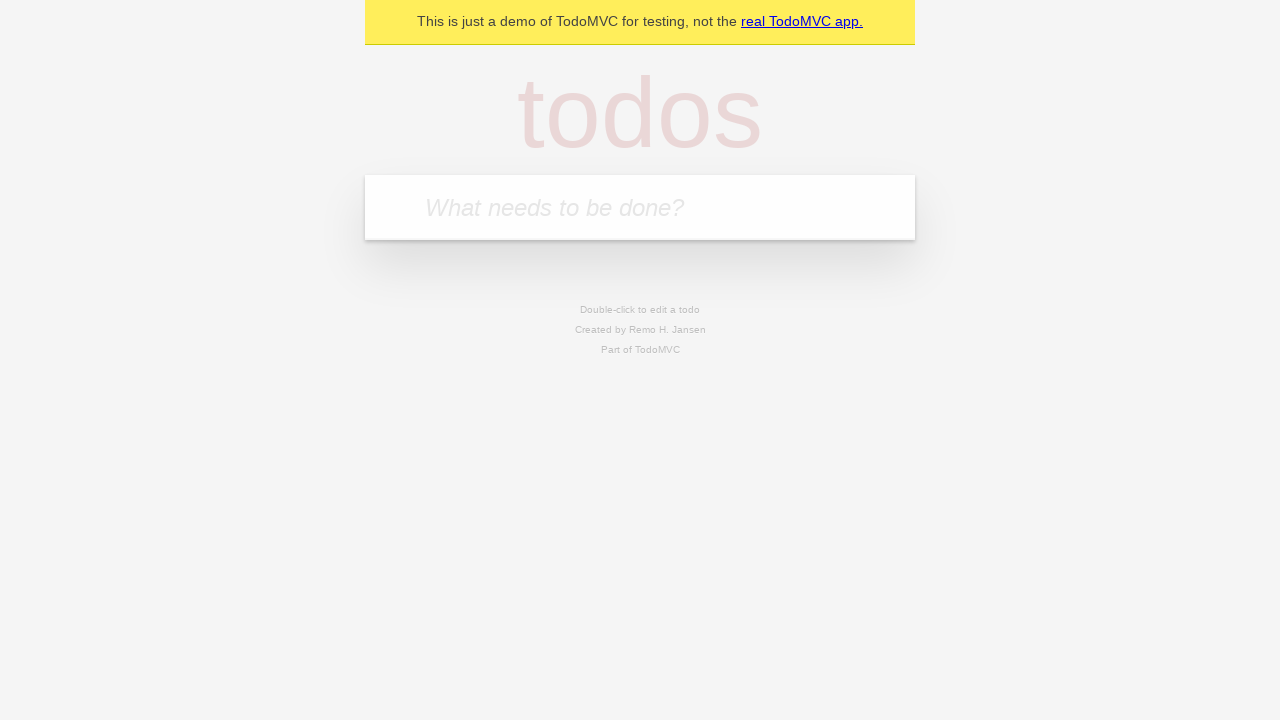

Located input field with placeholder 'What needs to be done?'
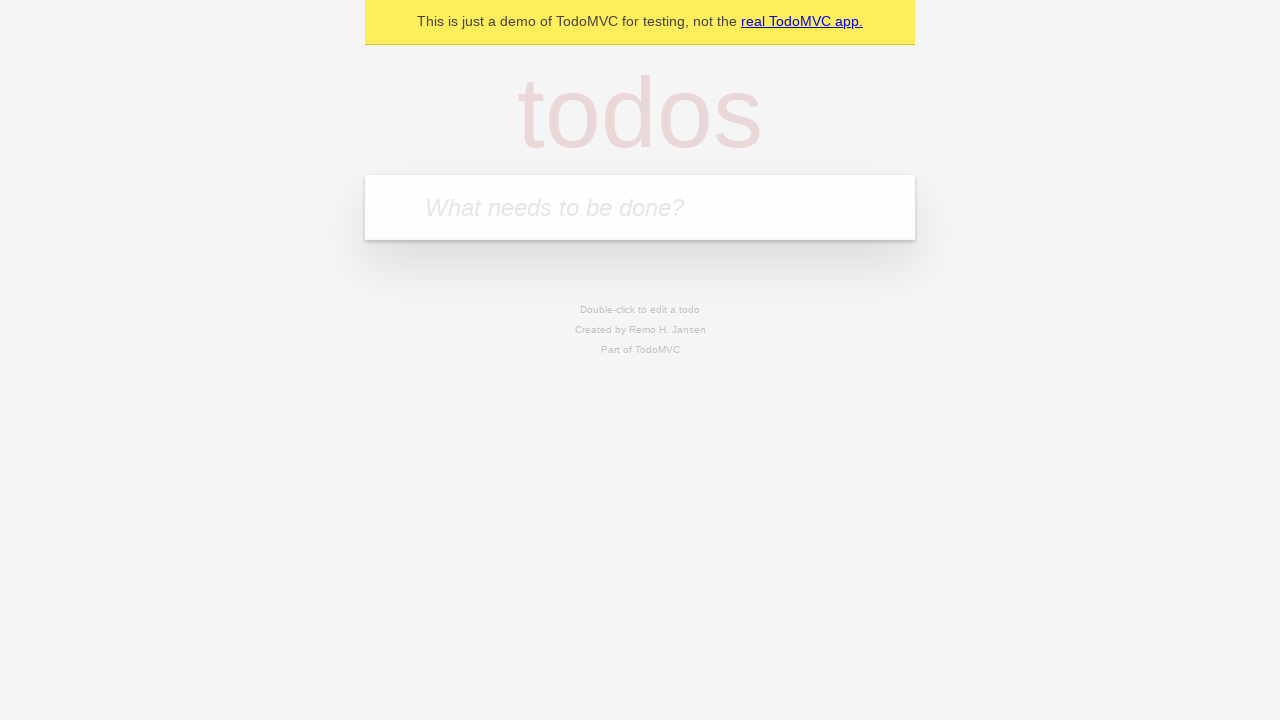

Filled input field with 'buy some cheese' on internal:attr=[placeholder="What needs to be done?"i]
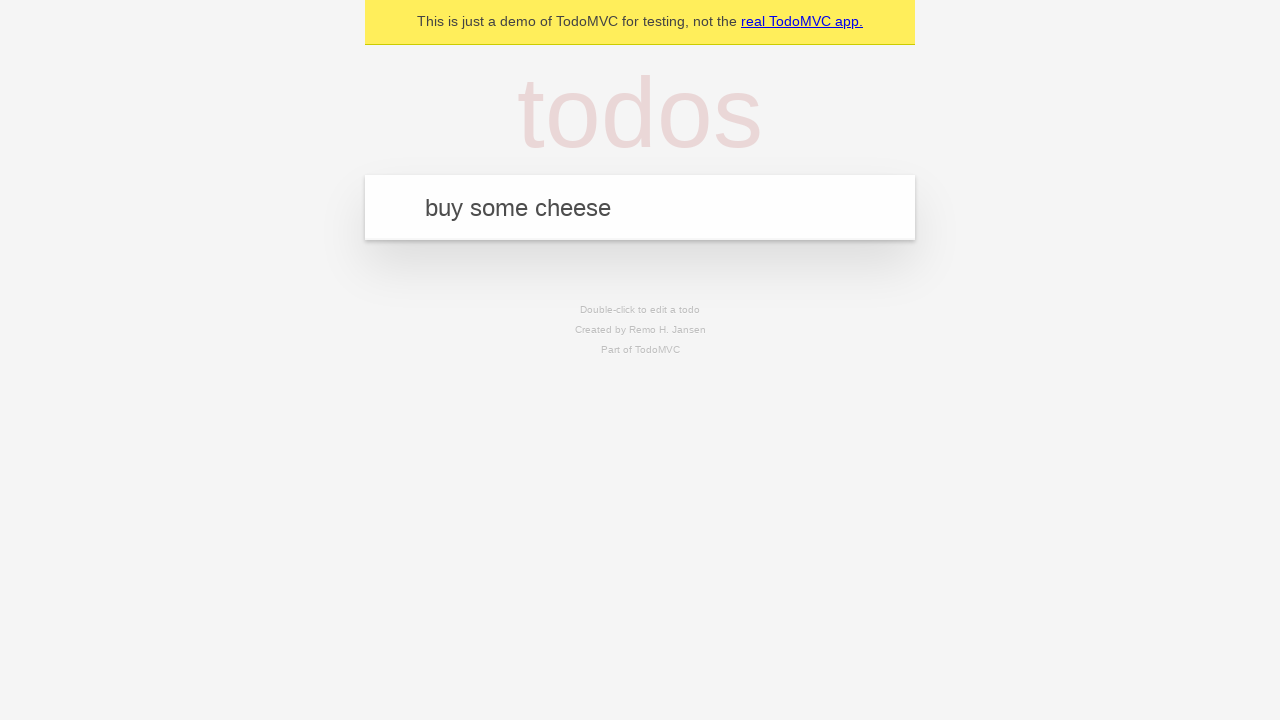

Pressed Enter to add todo item on internal:attr=[placeholder="What needs to be done?"i]
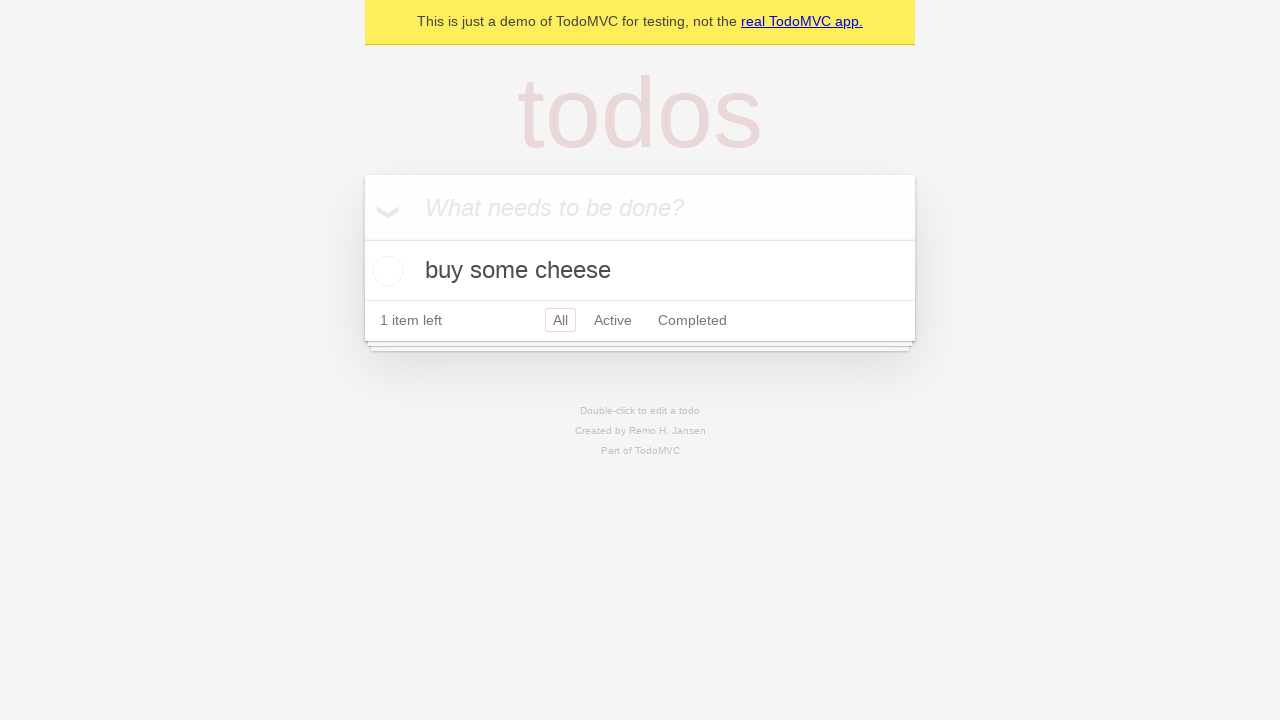

Todo item appeared in the list
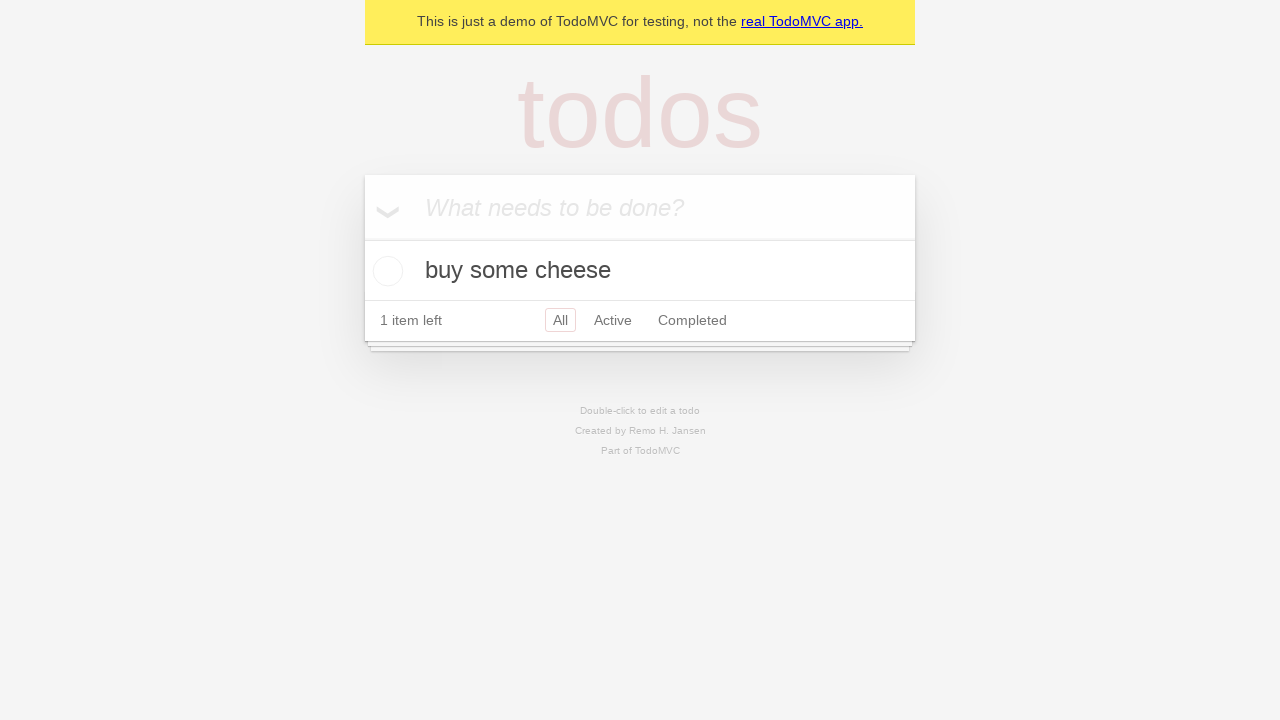

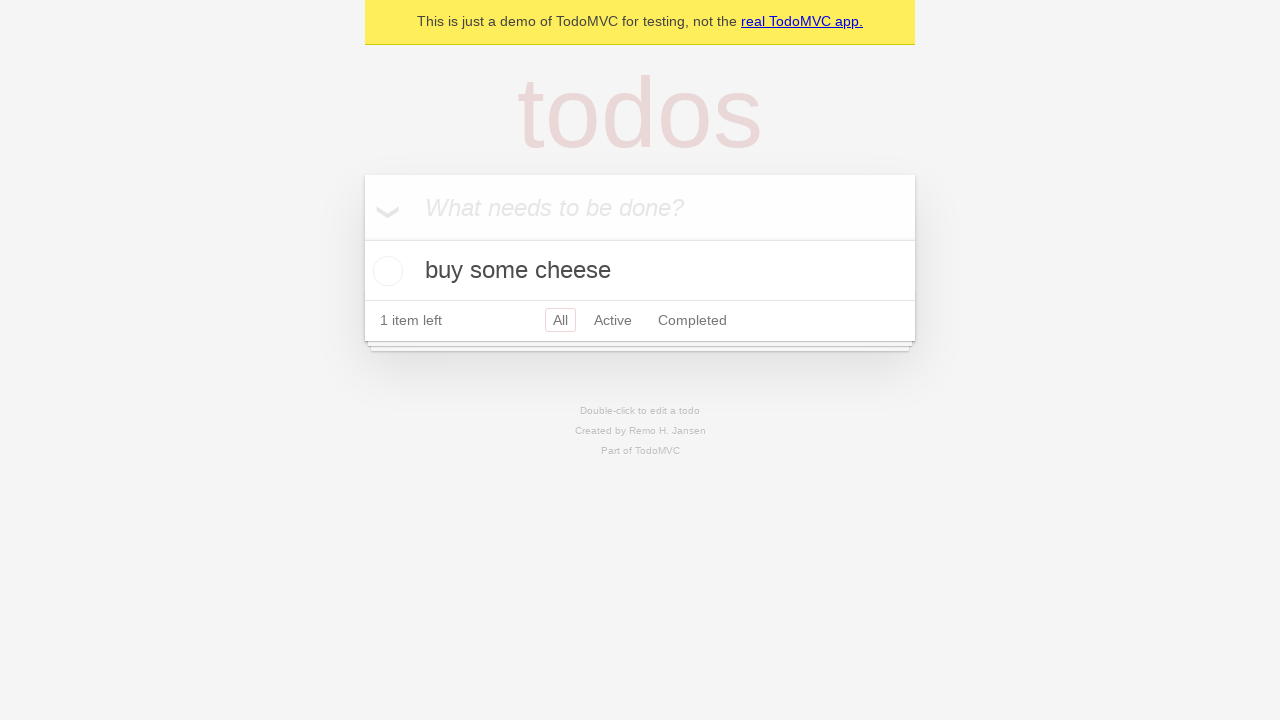